Navigates to RedBus website

Starting URL: https://www.redbus.in

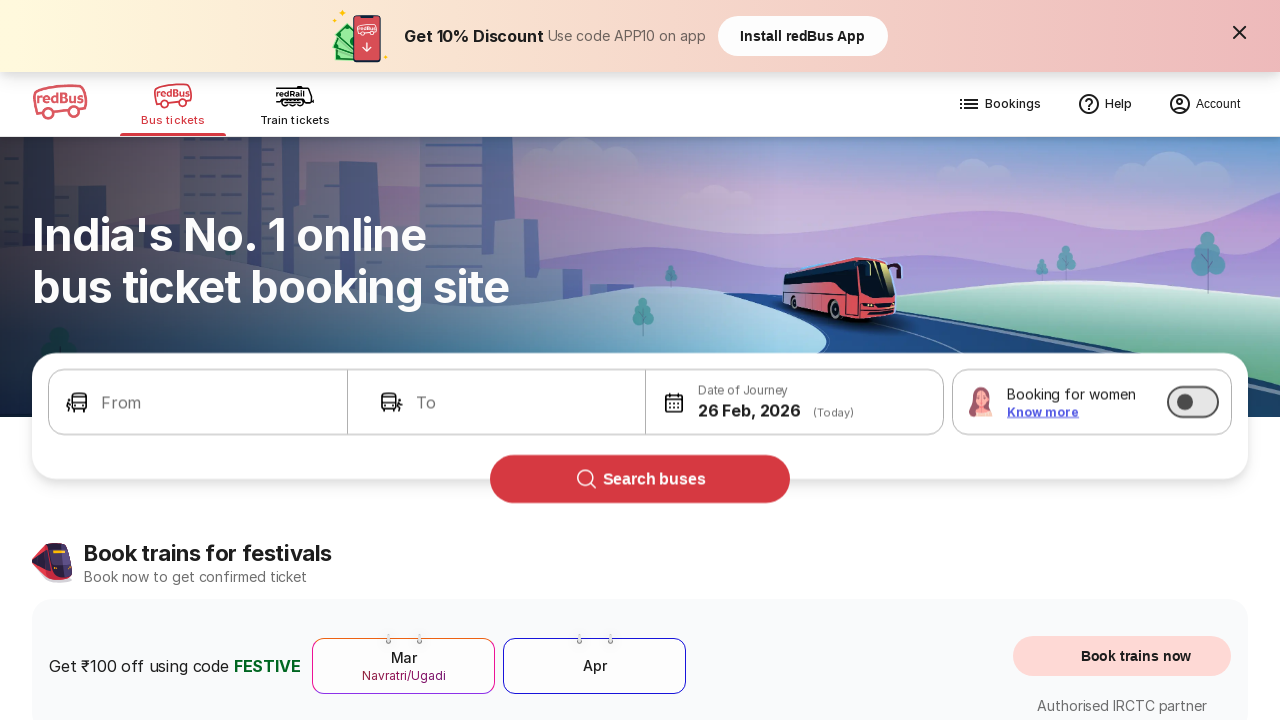

Navigated to RedBus website
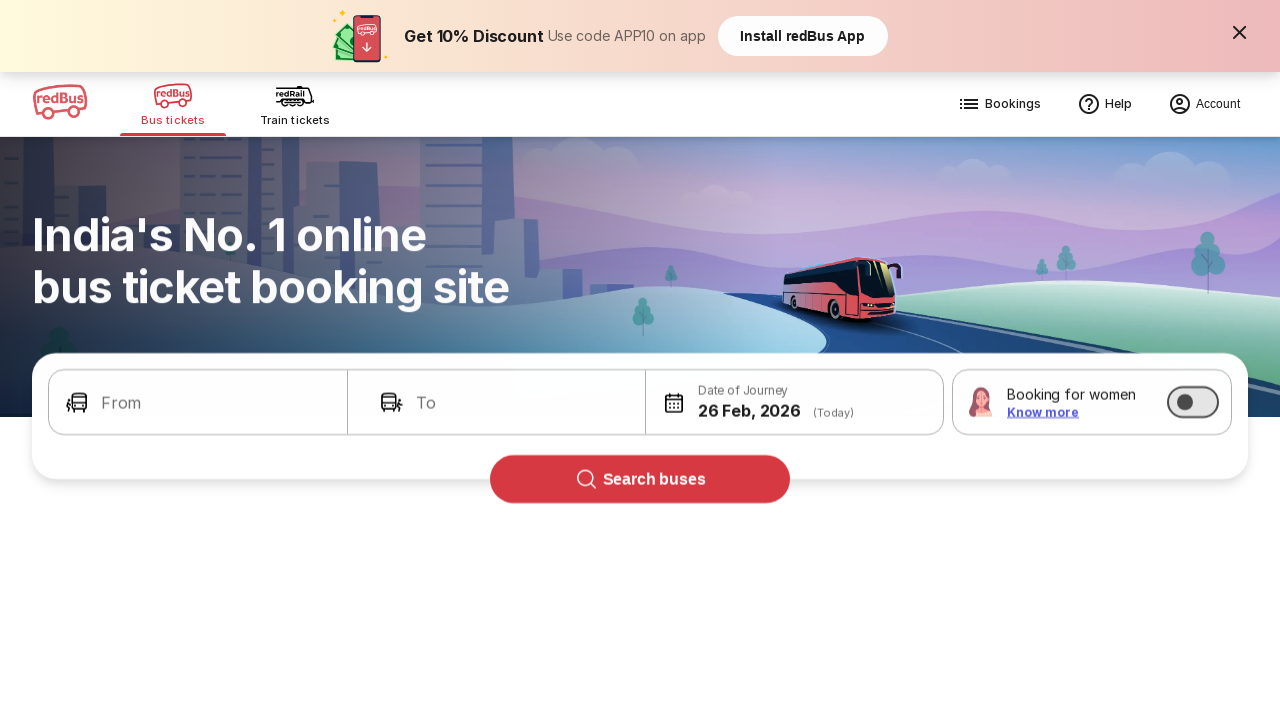

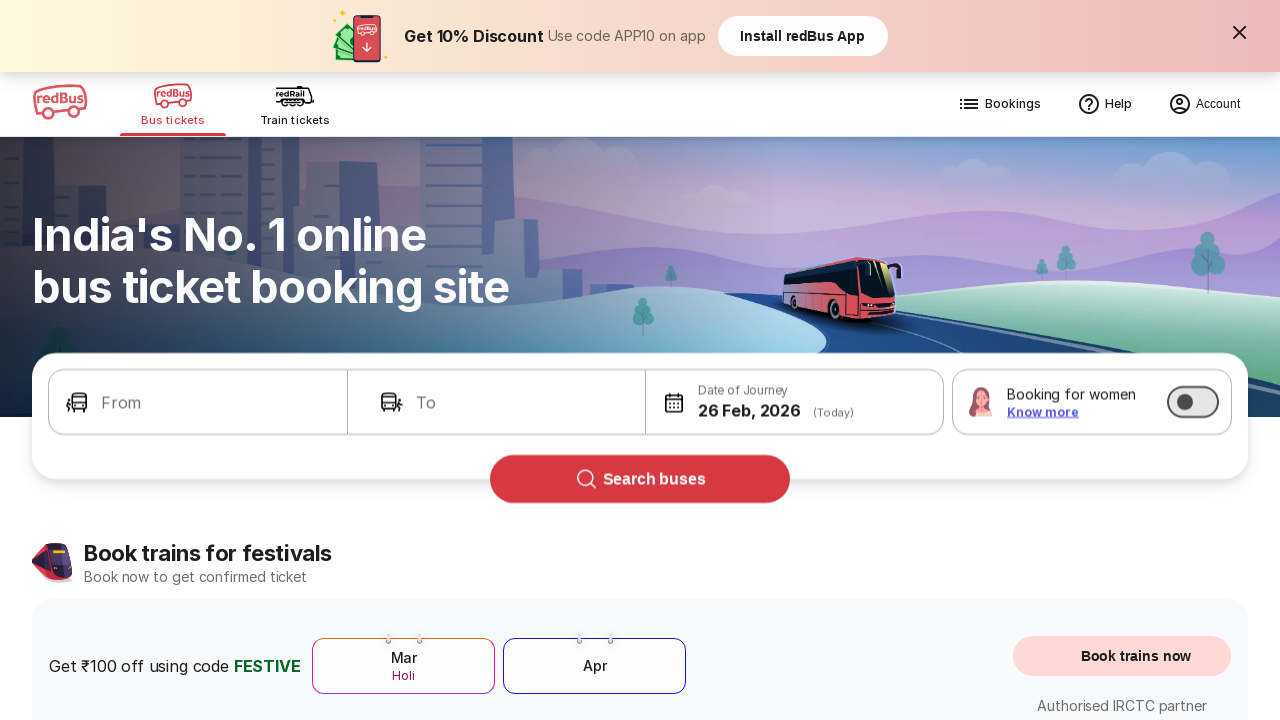